Navigates to W3Schools HTML tables page and verifies a web table is present by checking for rows and locating a specific company name within the table.

Starting URL: https://www.w3schools.com/html/html_tables.asp

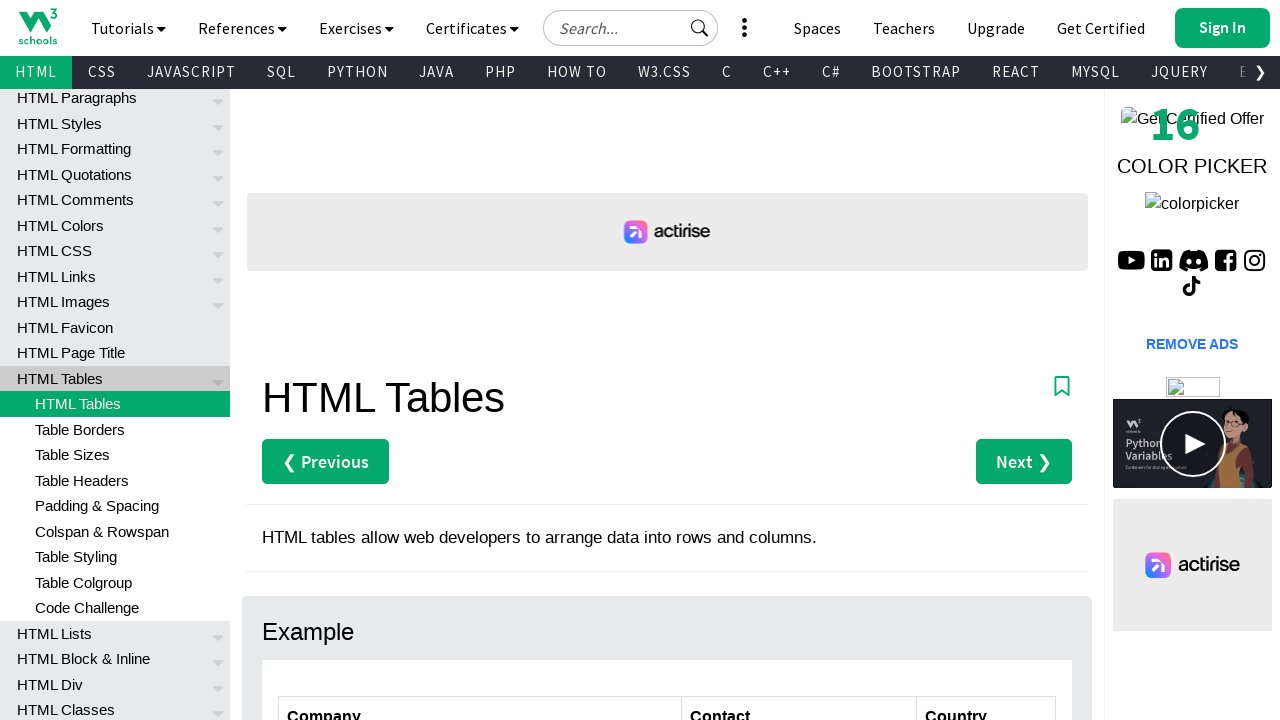

Waited for customers table with id 'customers' to be visible
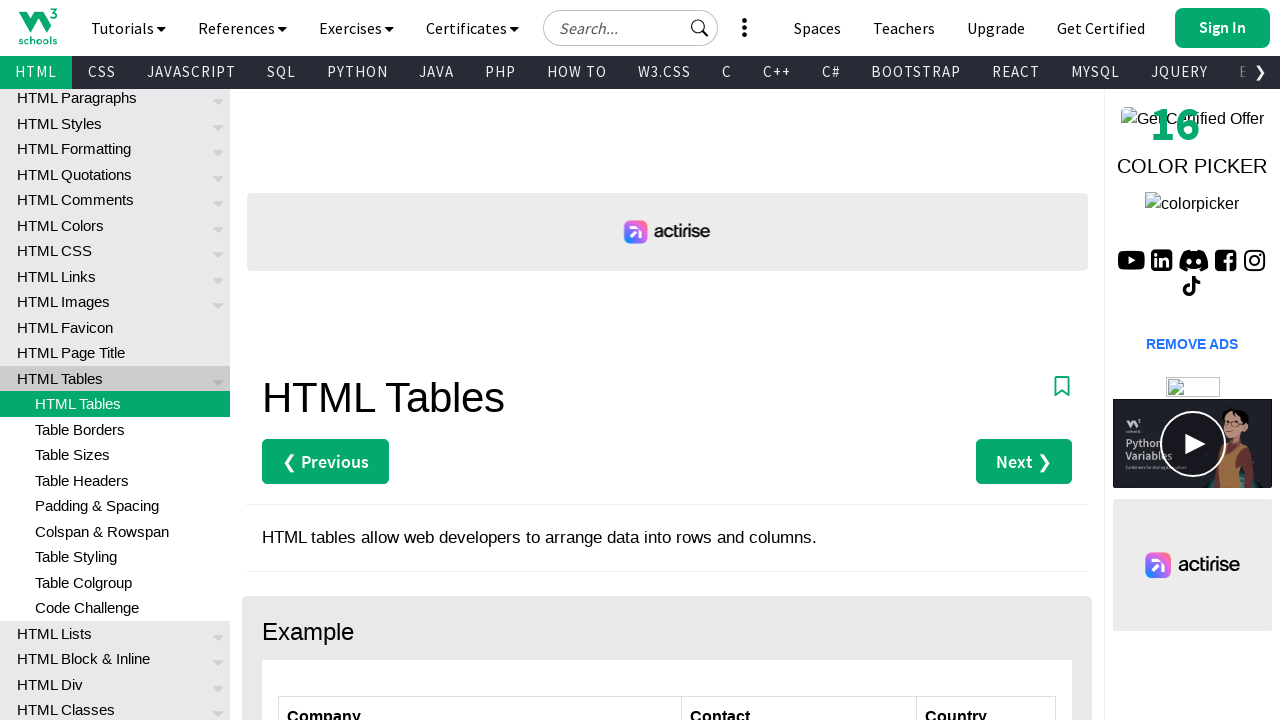

Retrieved all rows from the customers table
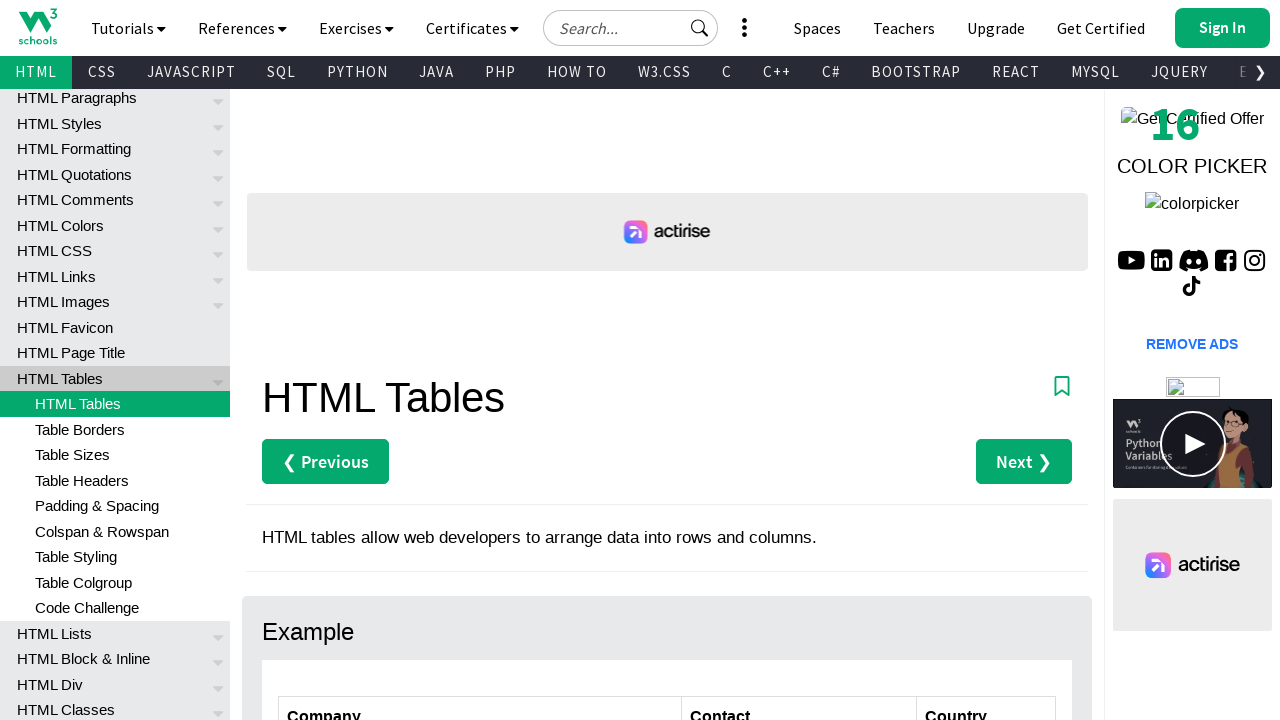

Table contains 7 rows
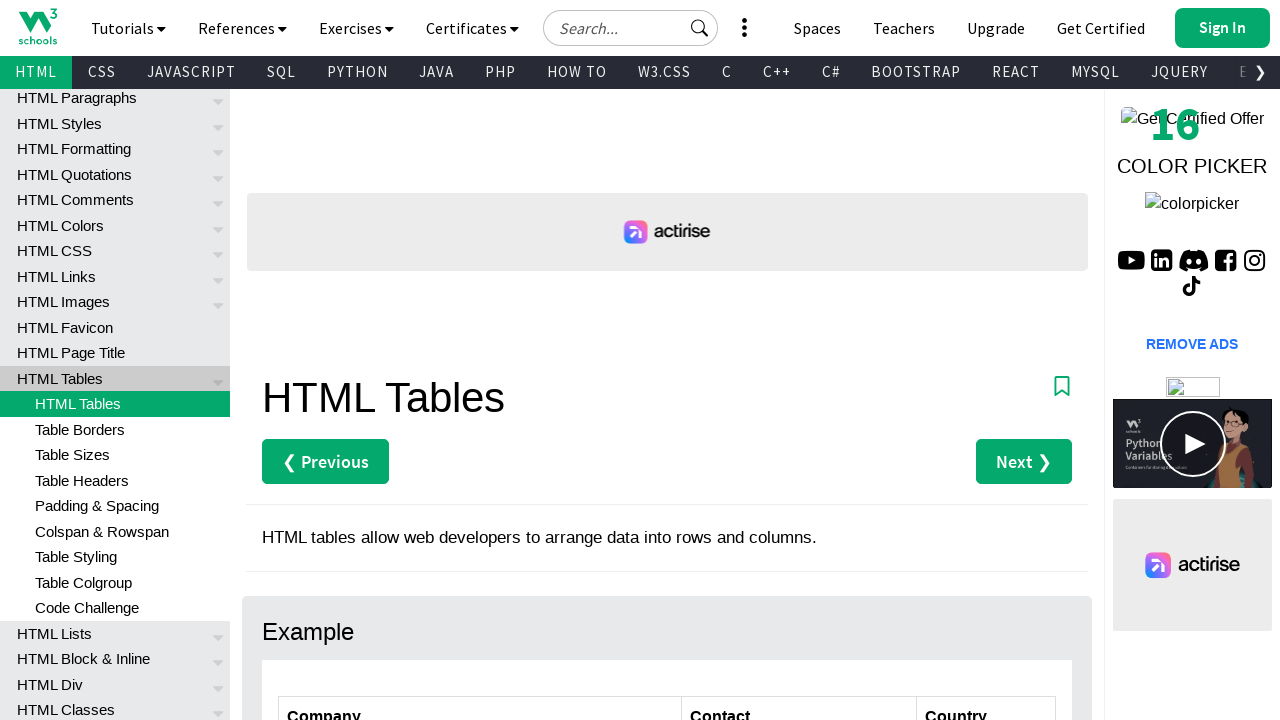

Retrieved company name from row 2: 'Alfreds Futterkiste'
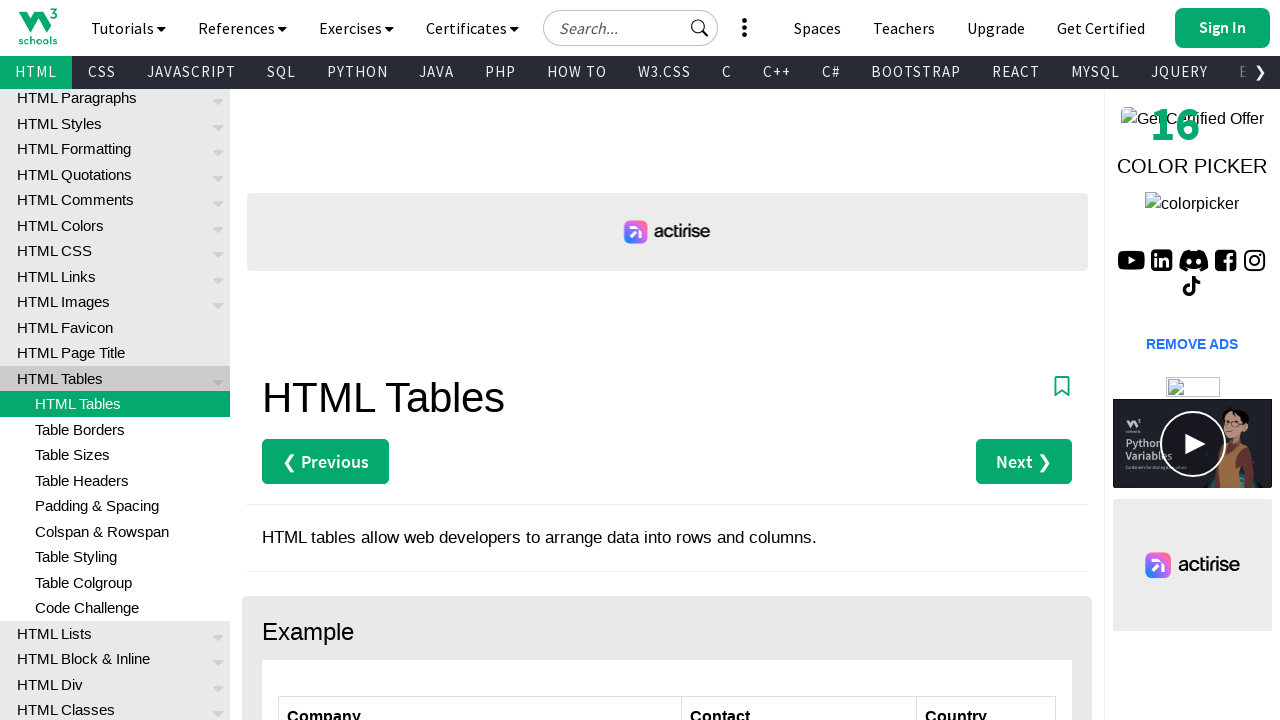

Retrieved company name from row 3: 'Centro comercial Moctezuma'
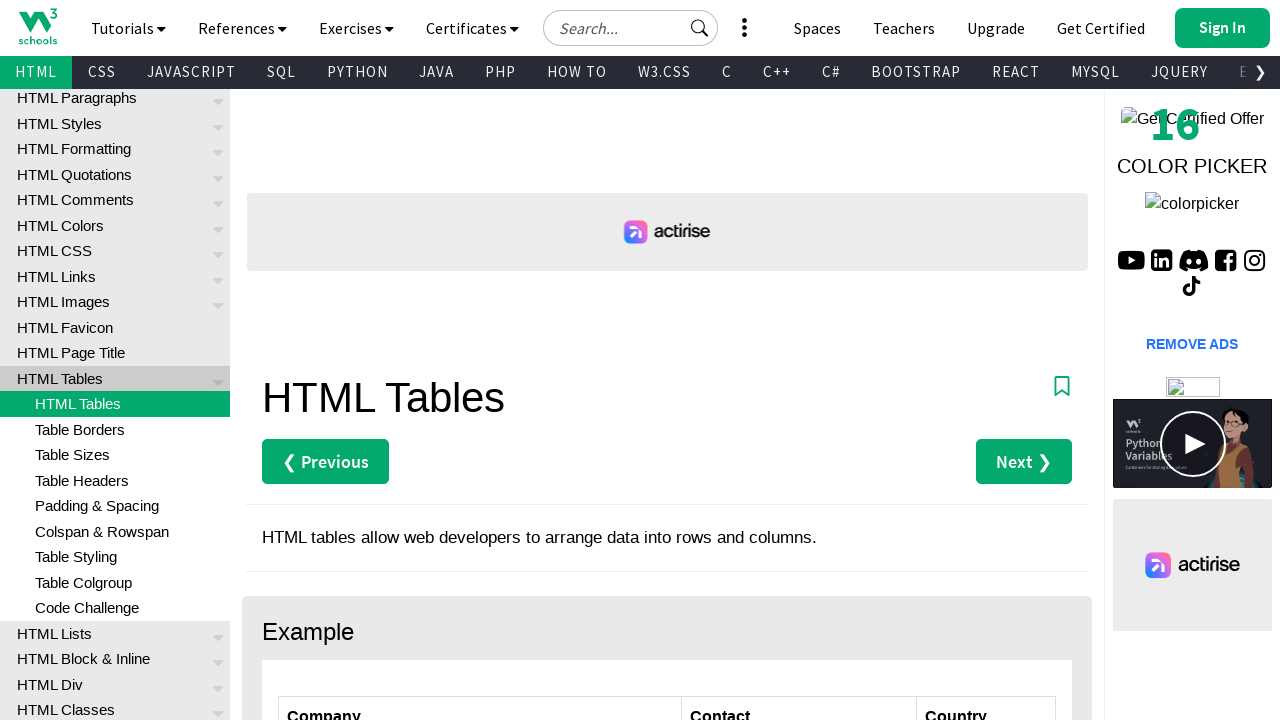

Retrieved company name from row 4: 'Ernst Handel'
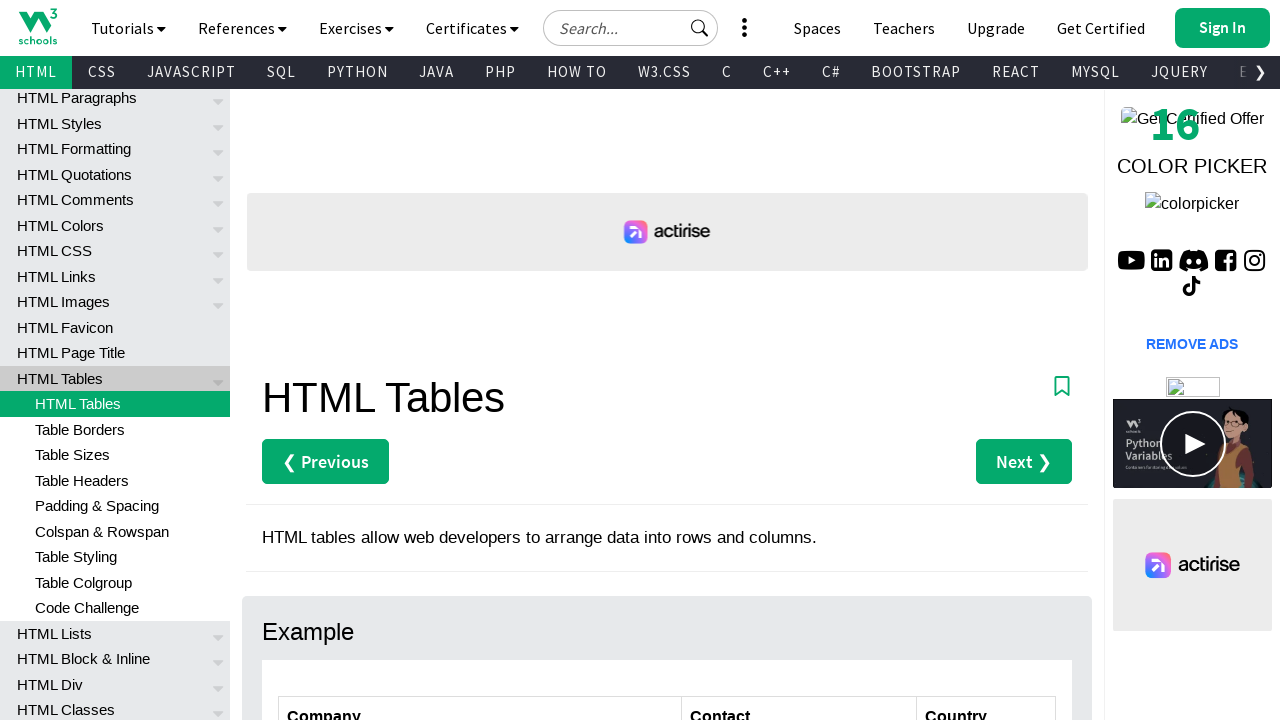

Retrieved company name from row 5: 'Island Trading'
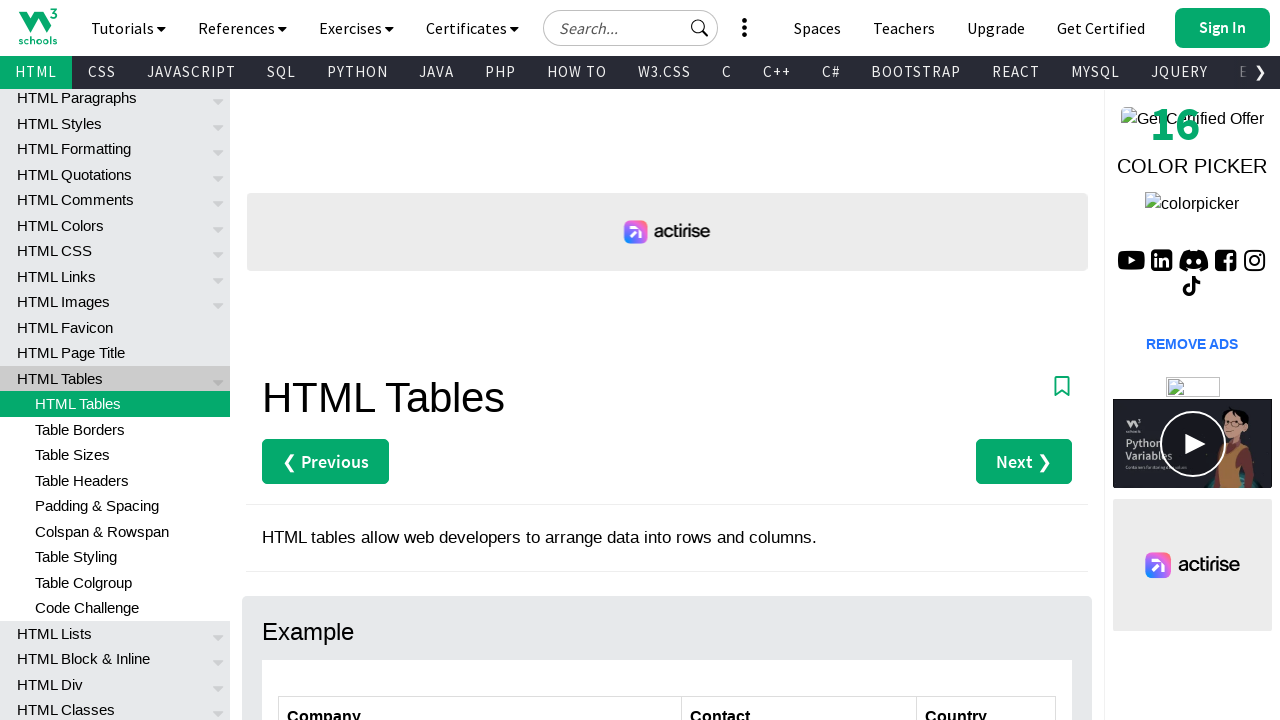

Found 'Island Trading' company in table and clicked on it at (480, 360) on //*[@id='customers']/tbody/tr[5]/td[1]
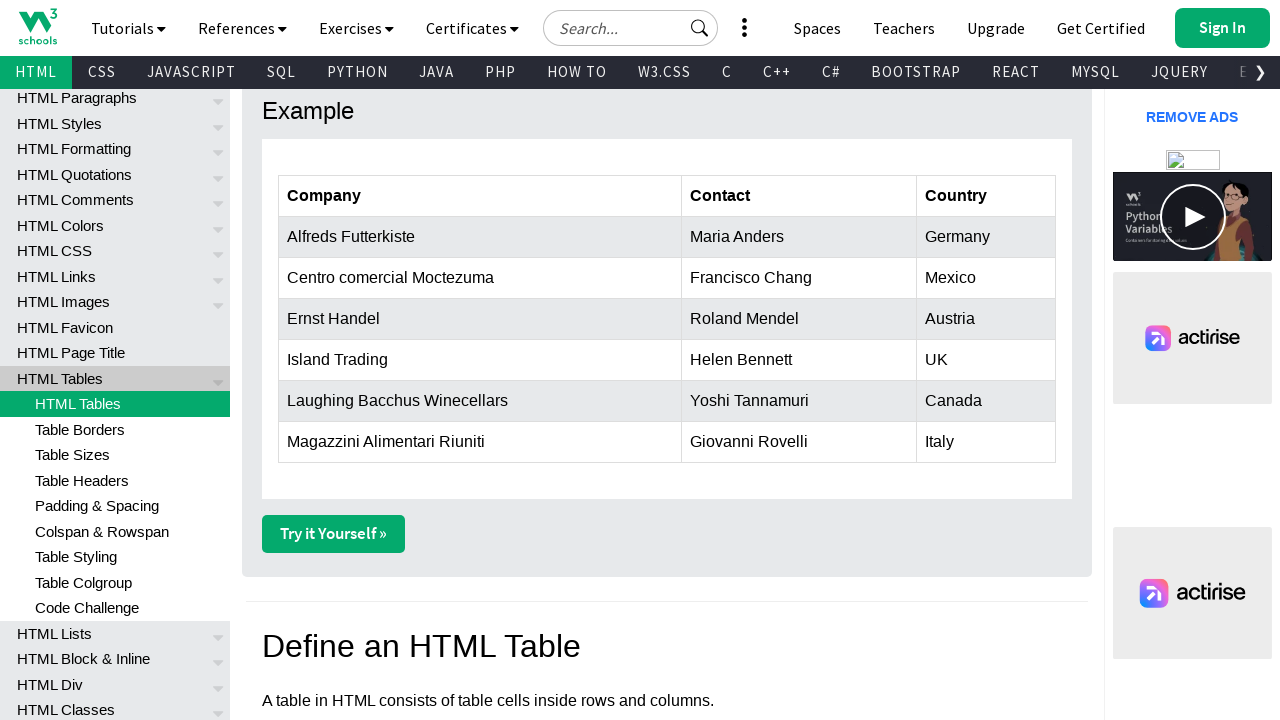

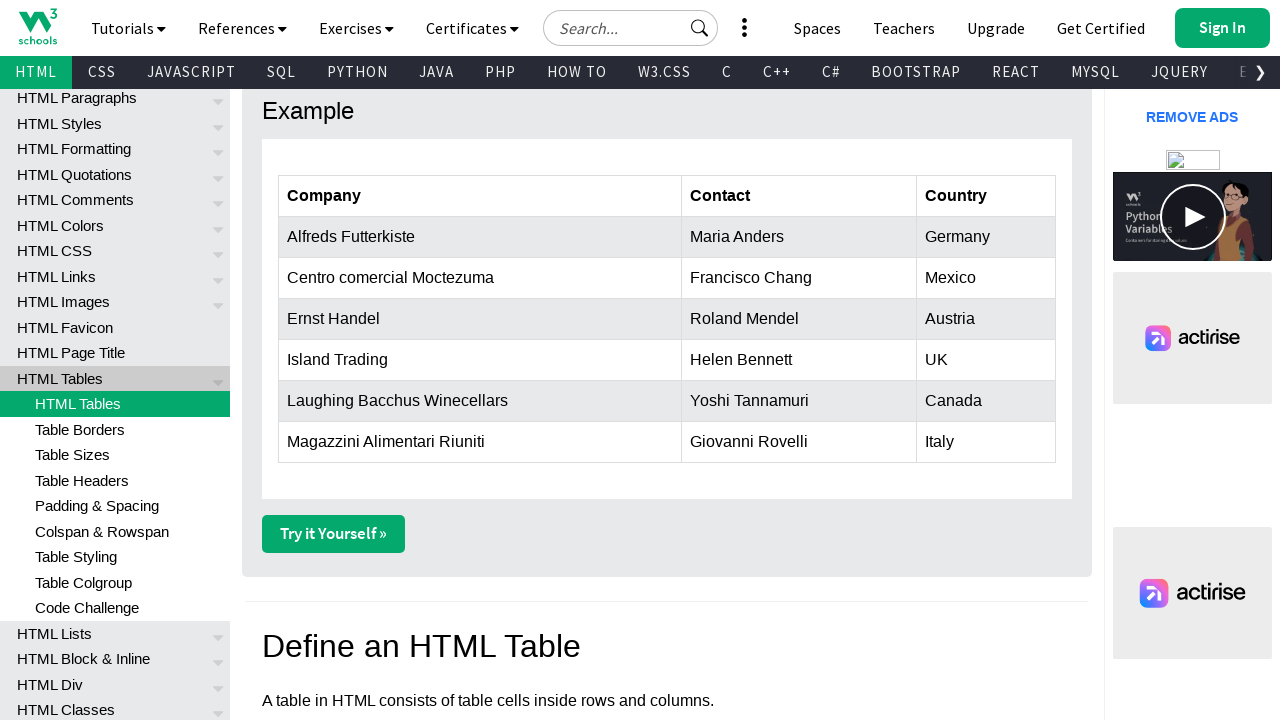